Fills out a practice form with various input types including text fields, password, checkboxes, radio buttons, and dropdowns, then submits the form and verifies success message

Starting URL: https://rahulshettyacademy.com/angularpractice

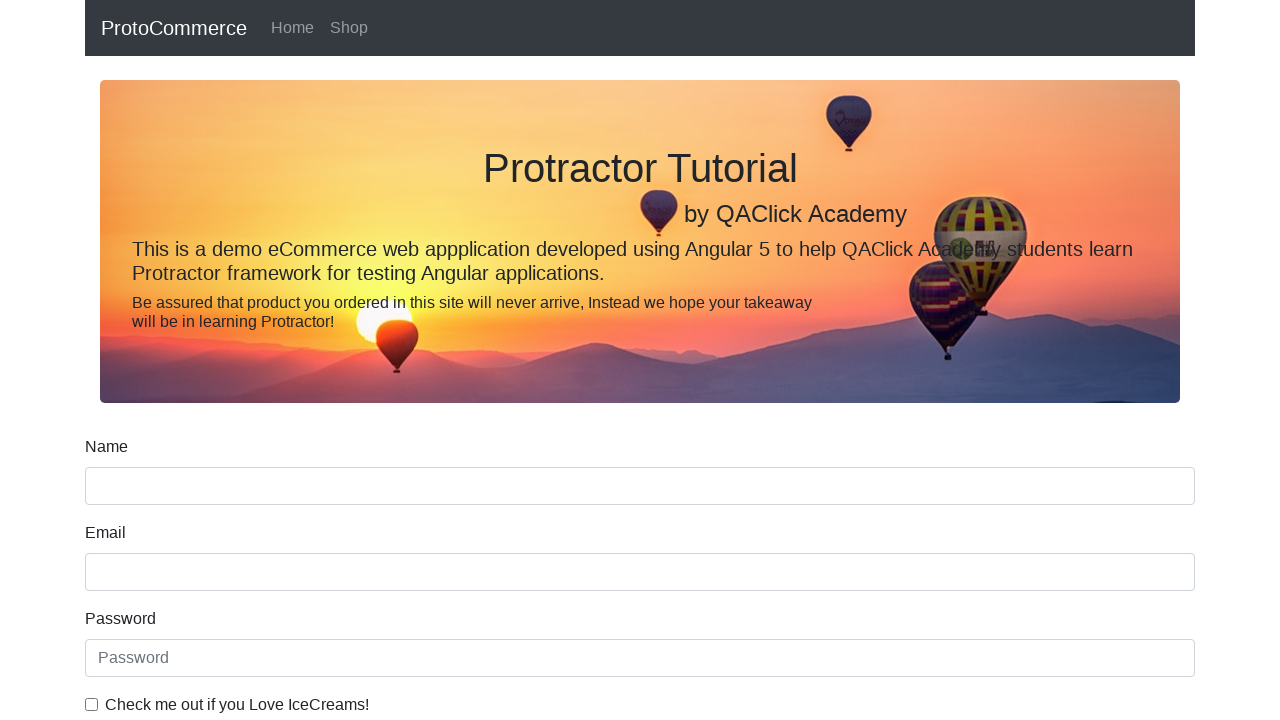

Filled name field with 'Pradip' on input[name='name']
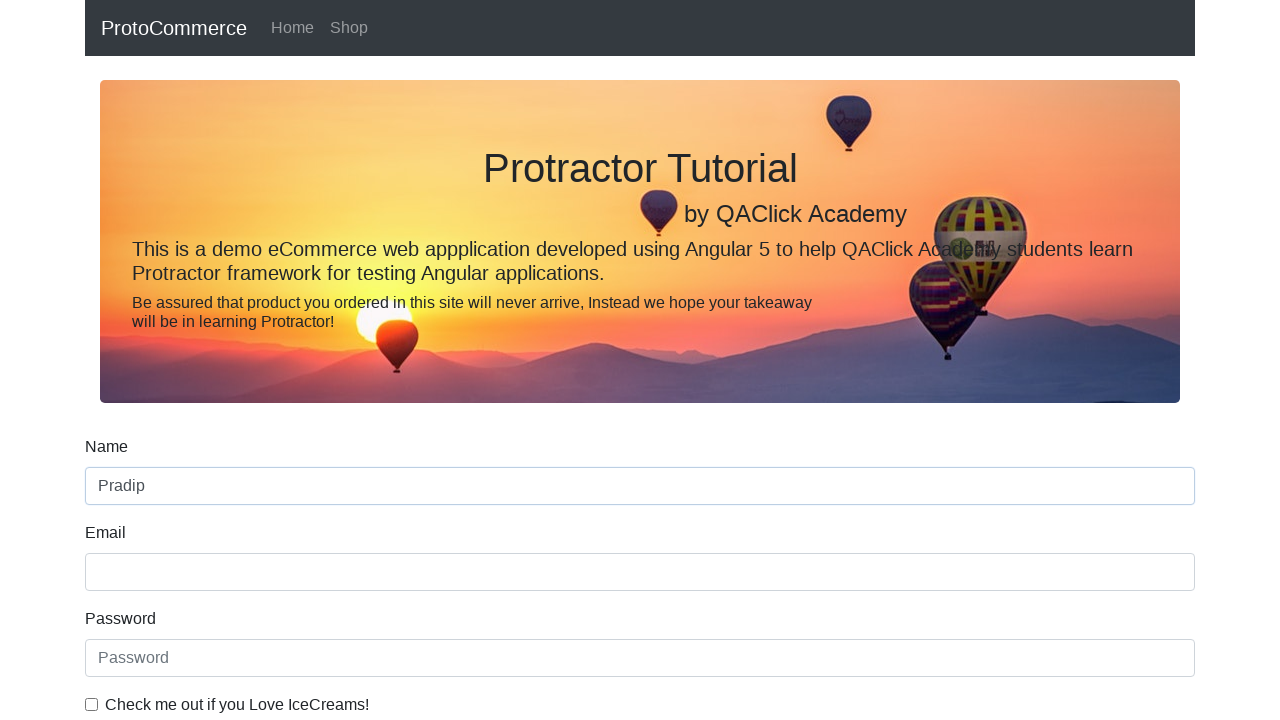

Filled email field with 'Hello@gmail.com' on input[name='email']
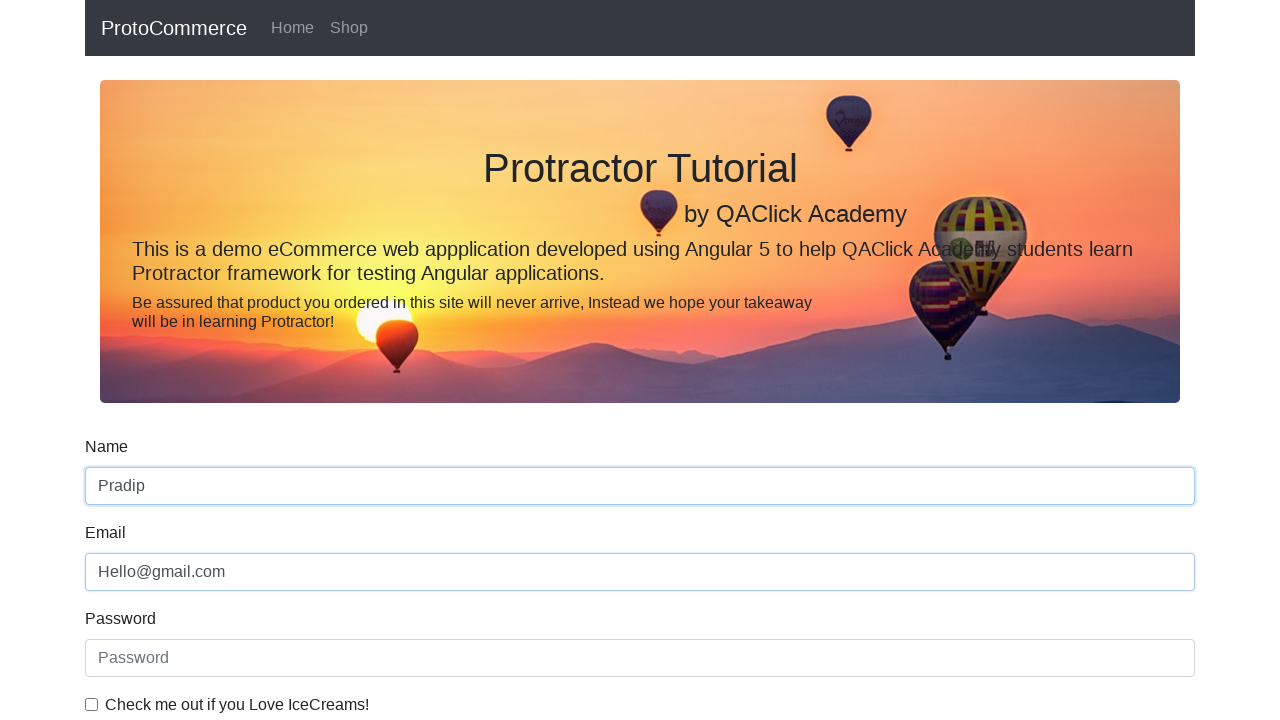

Filled password field with '12345' on #exampleInputPassword1
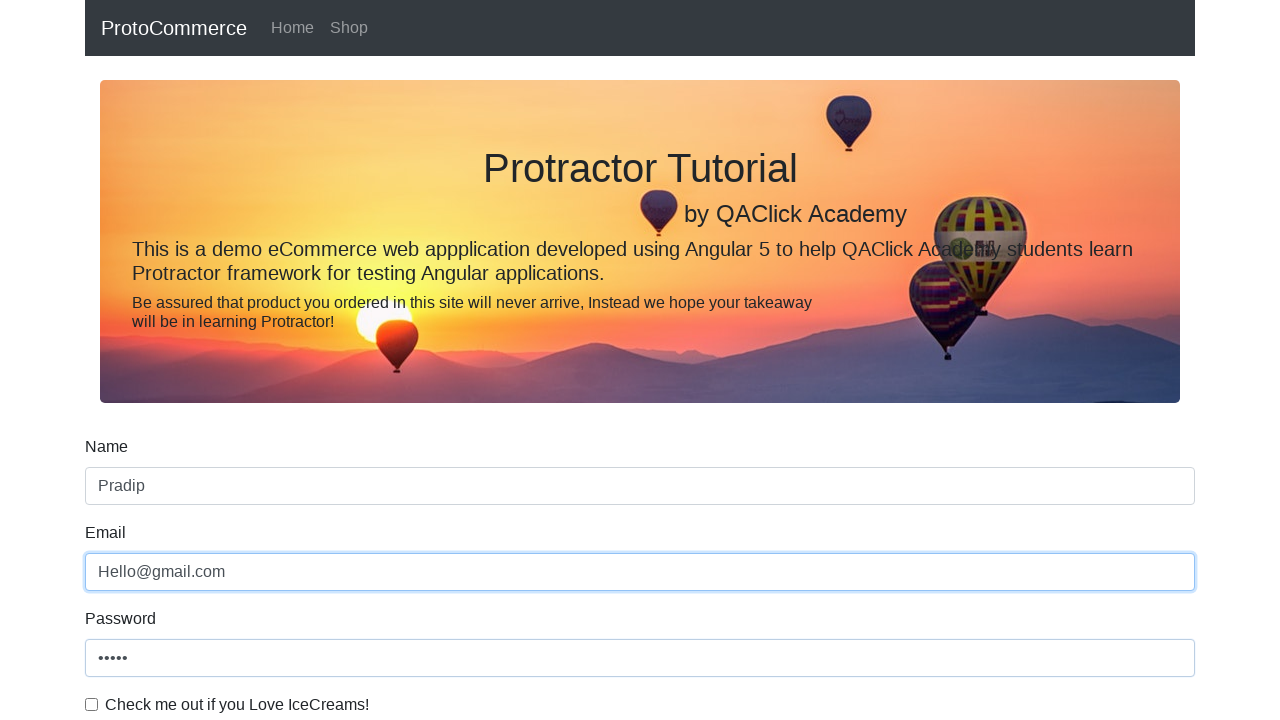

Checked the checkbox at (92, 704) on #exampleCheck1
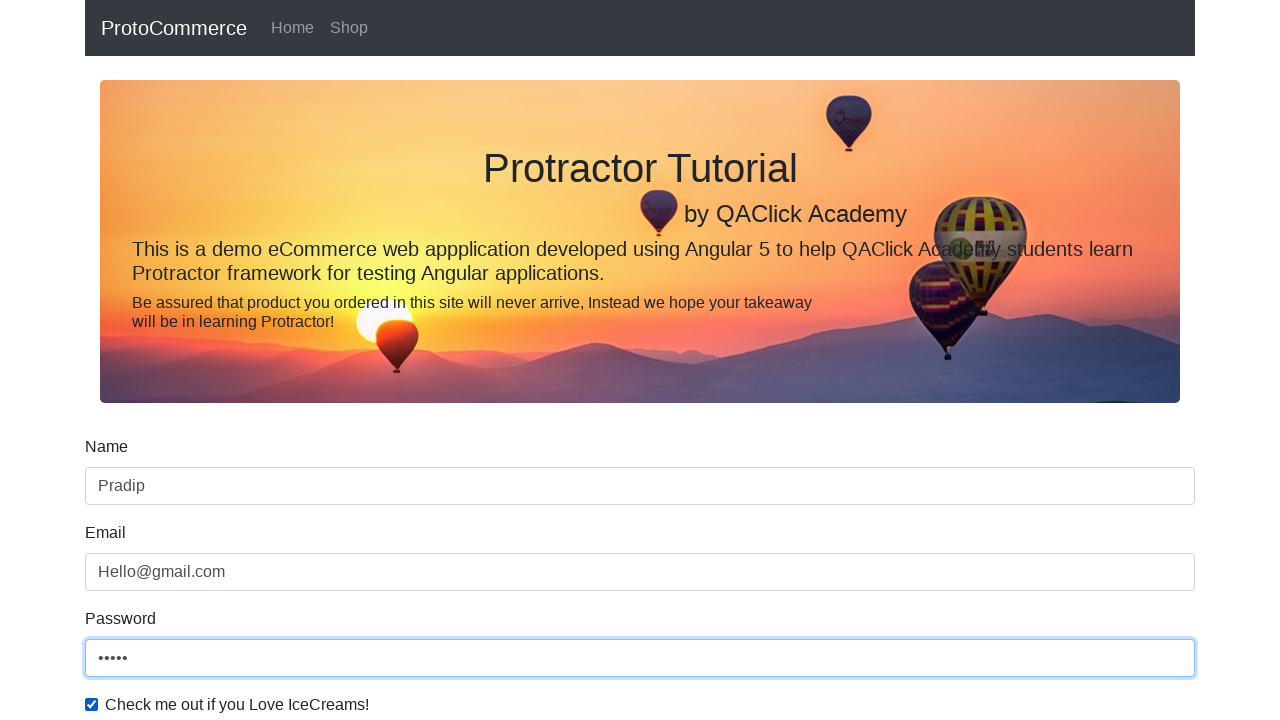

Selected radio button option at (238, 360) on #inlineRadio1
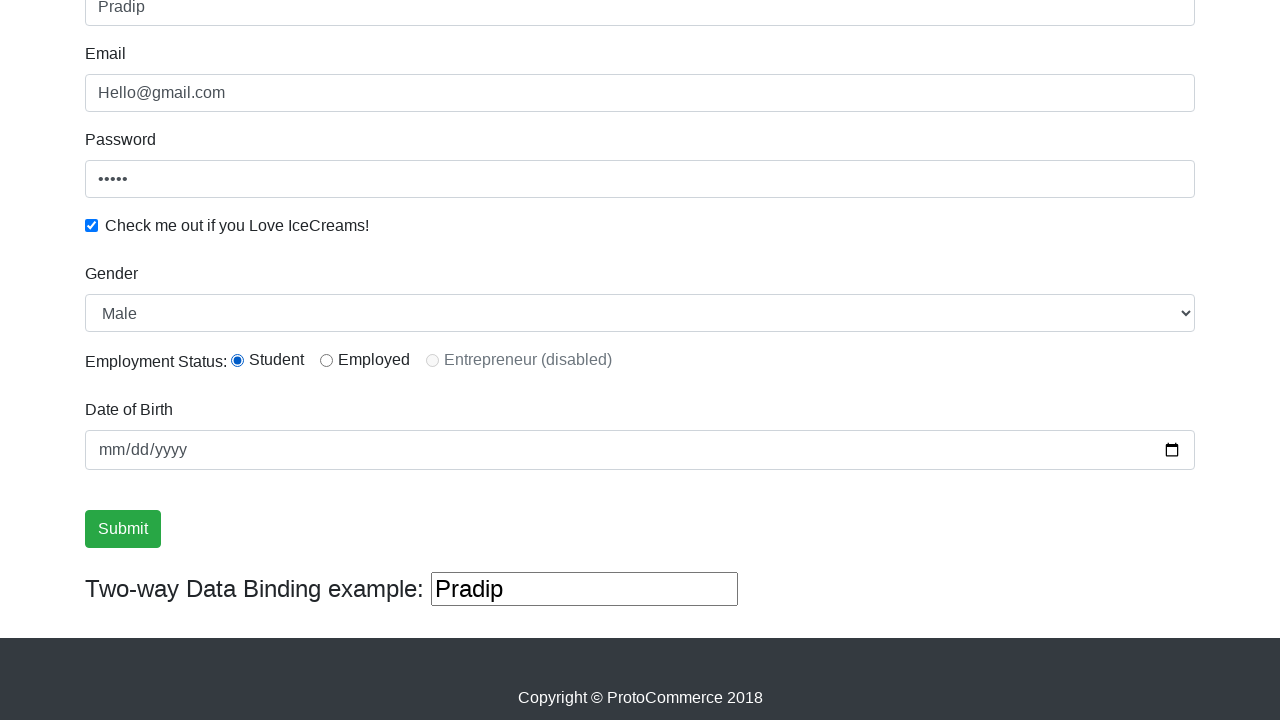

Selected 'Male' option from dropdown by index on #exampleFormControlSelect1
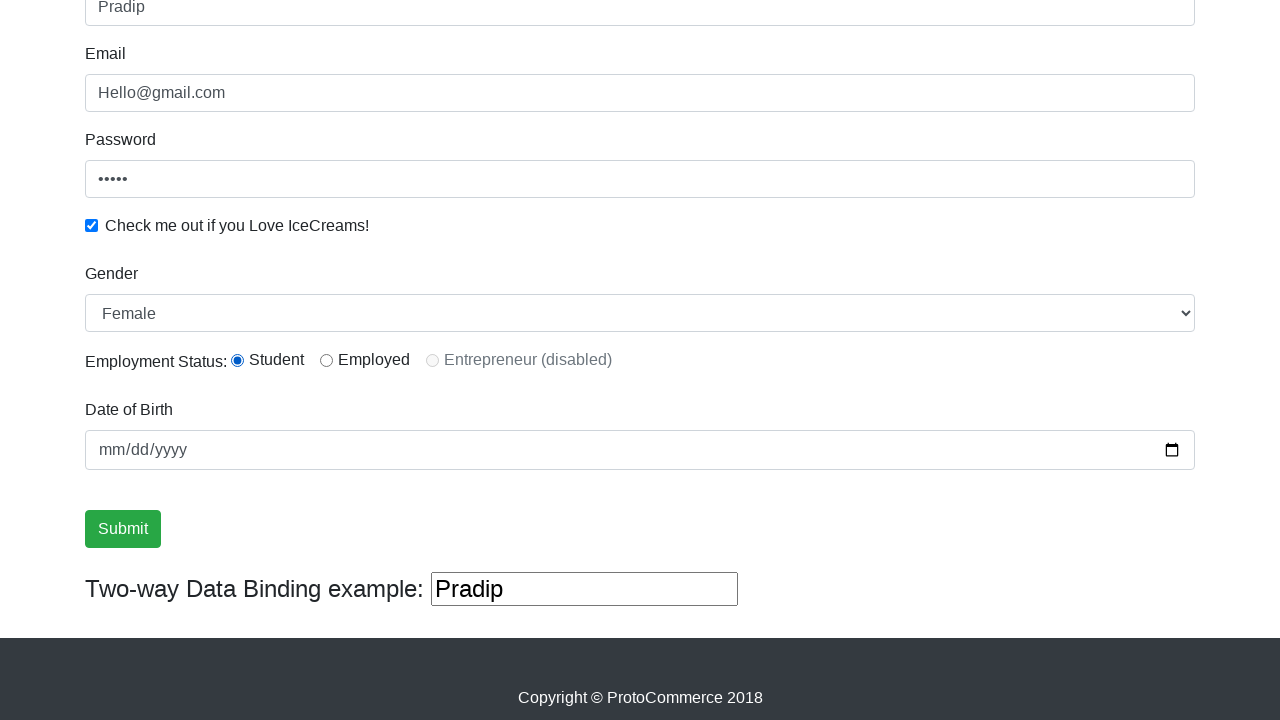

Selected 'Female' option from dropdown by label on #exampleFormControlSelect1
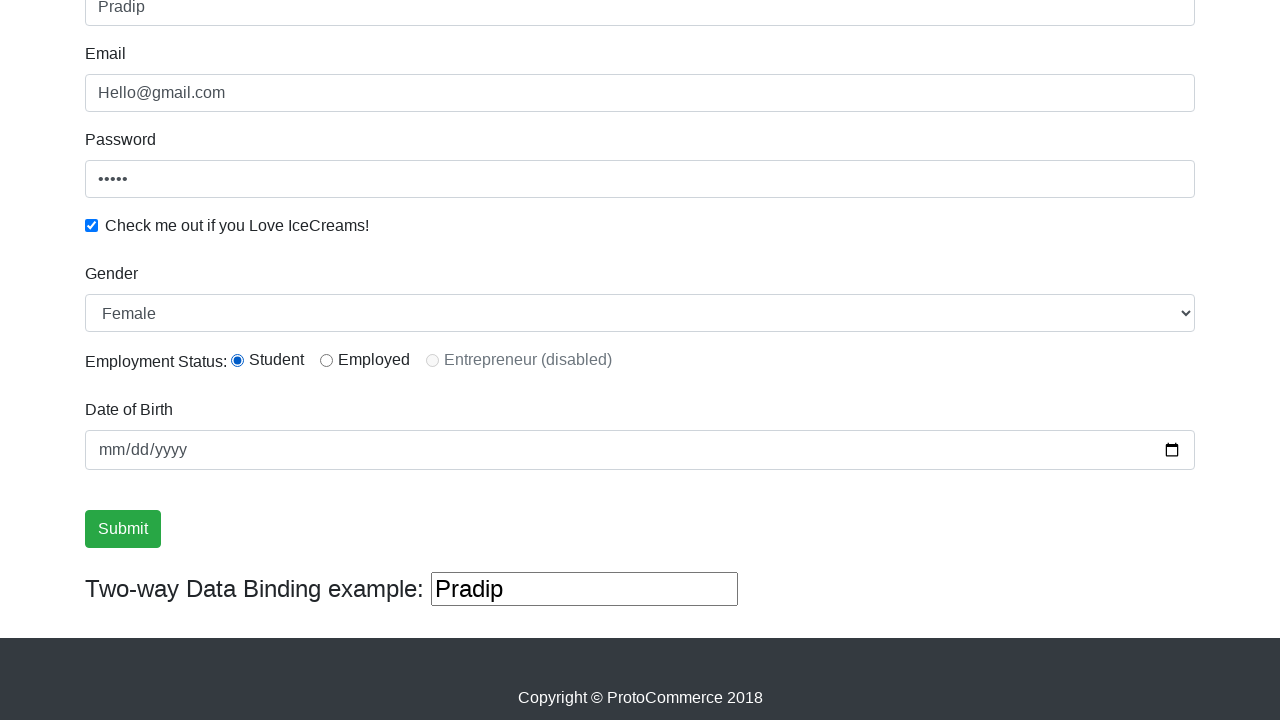

Filled additional text field with 'Hello' on (//input[@type='text'])[3]
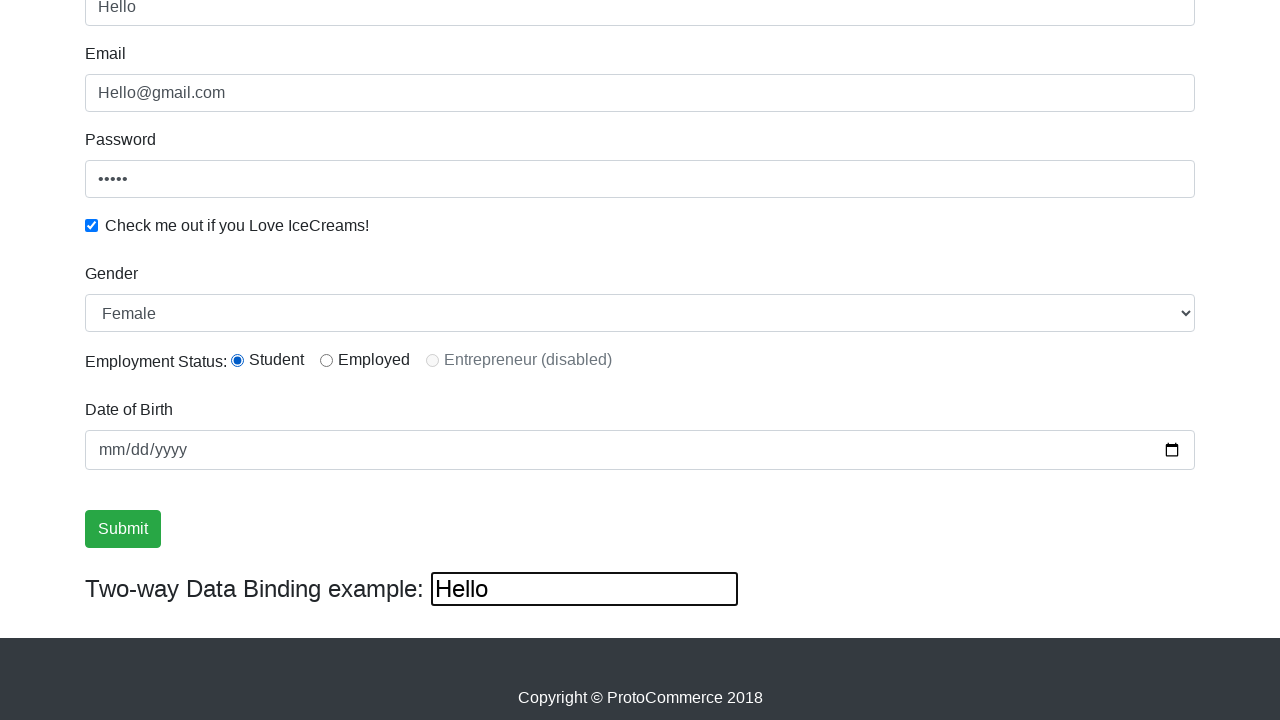

Clicked submit button to submit the form at (123, 529) on xpath=//input[@type='submit']
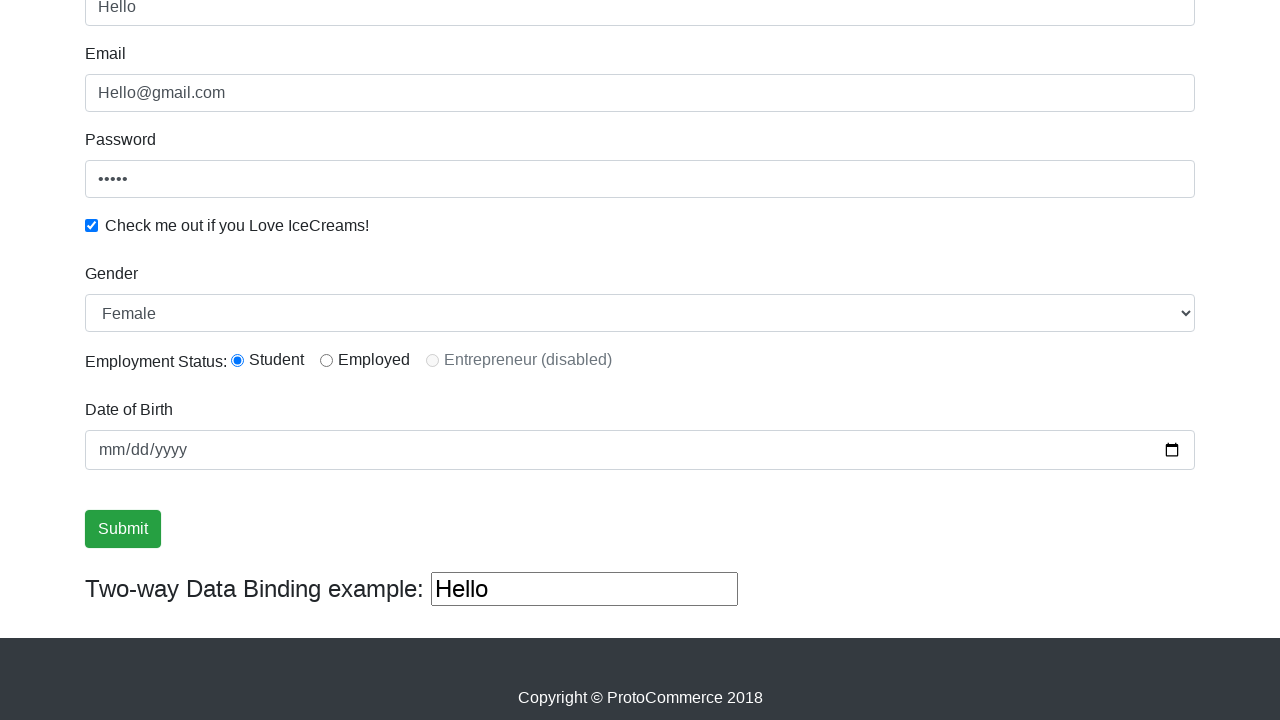

Success message appeared on the page
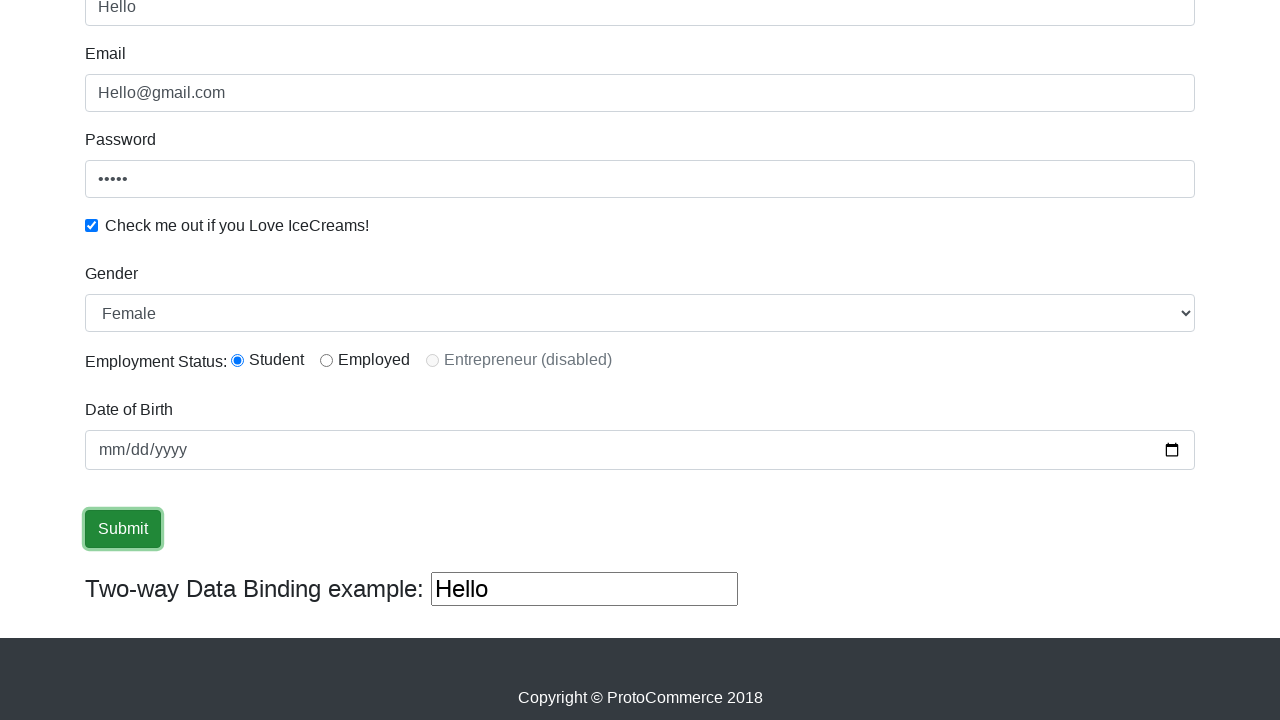

Retrieved success message text: '
                    ×
                    Success! The Form has been submitted successfully!.
                  '
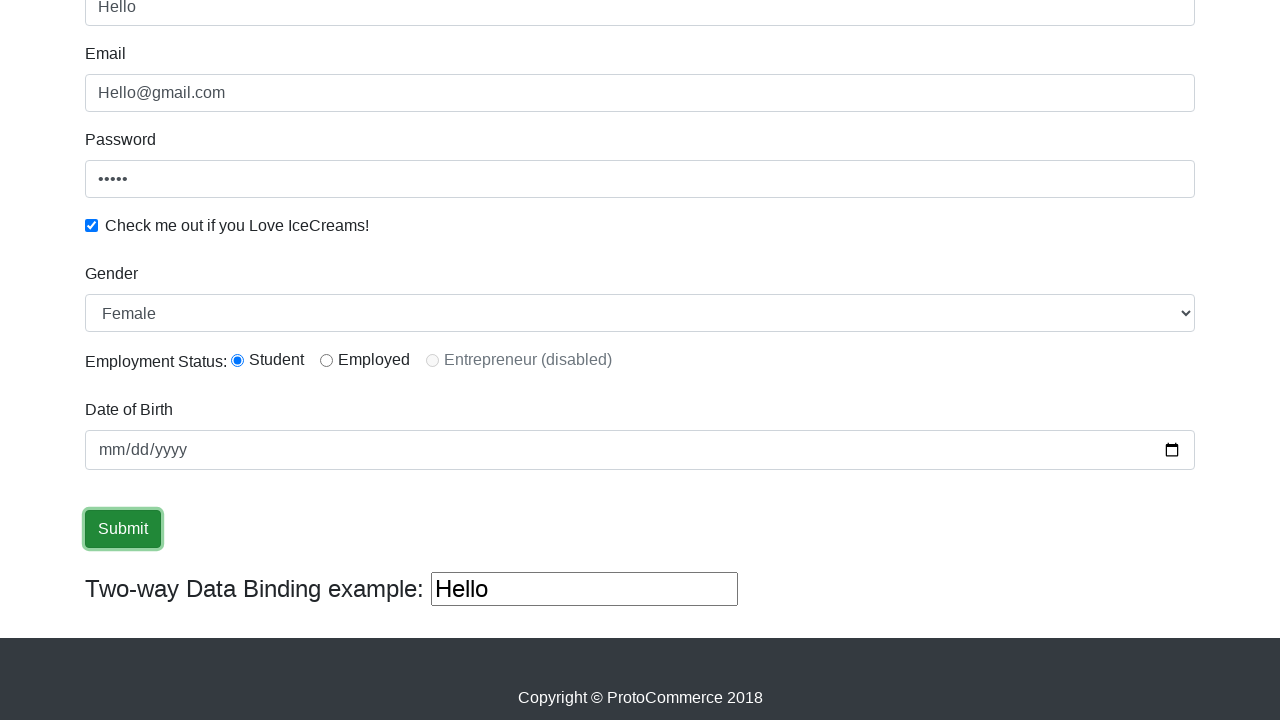

Verified that 'Success' is present in the message
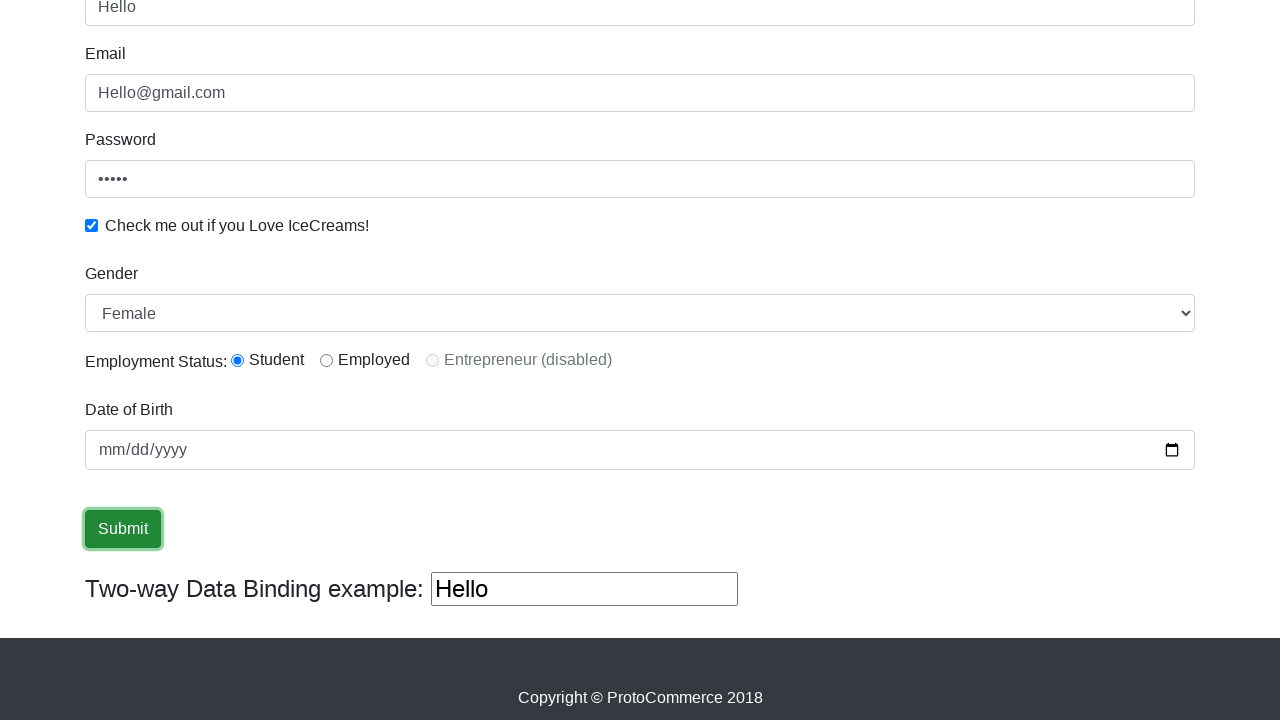

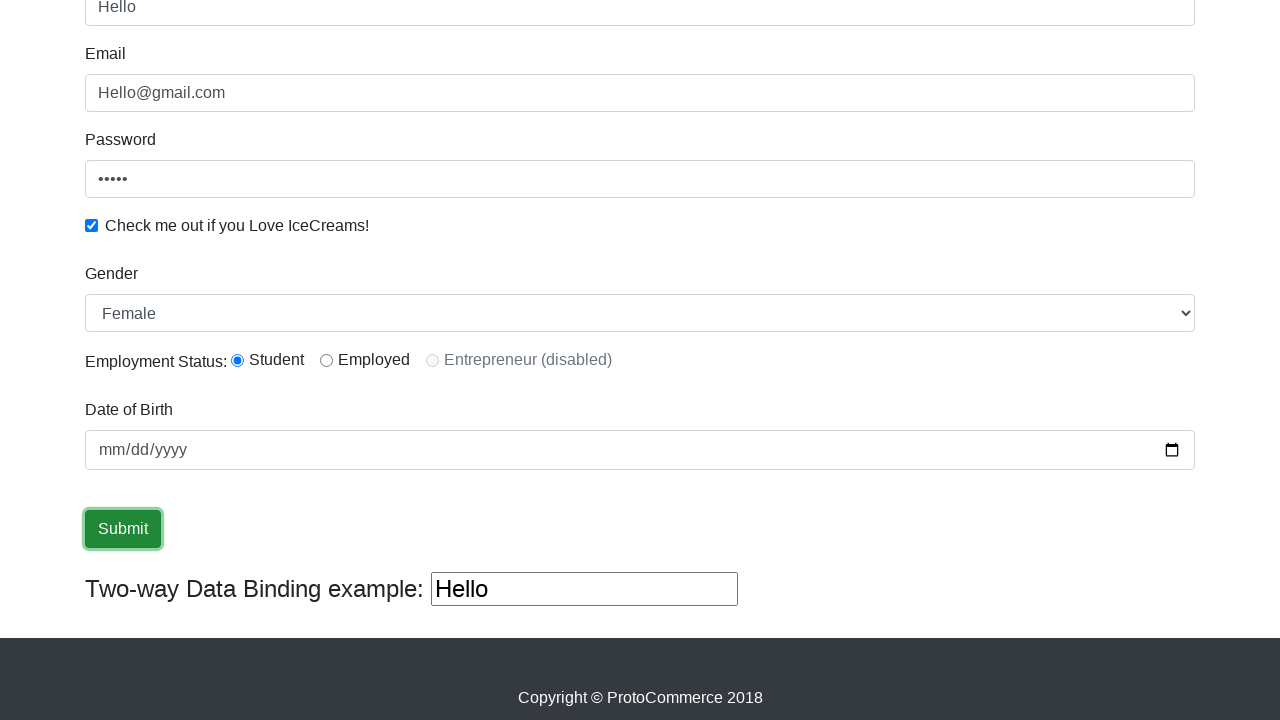